Tests keyboard operations on a registration form by typing text in the first name field, selecting all with Ctrl+A, copying with Ctrl+C, and pasting into the last name field with Ctrl+V.

Starting URL: http://demo.automationtesting.in/Register.html

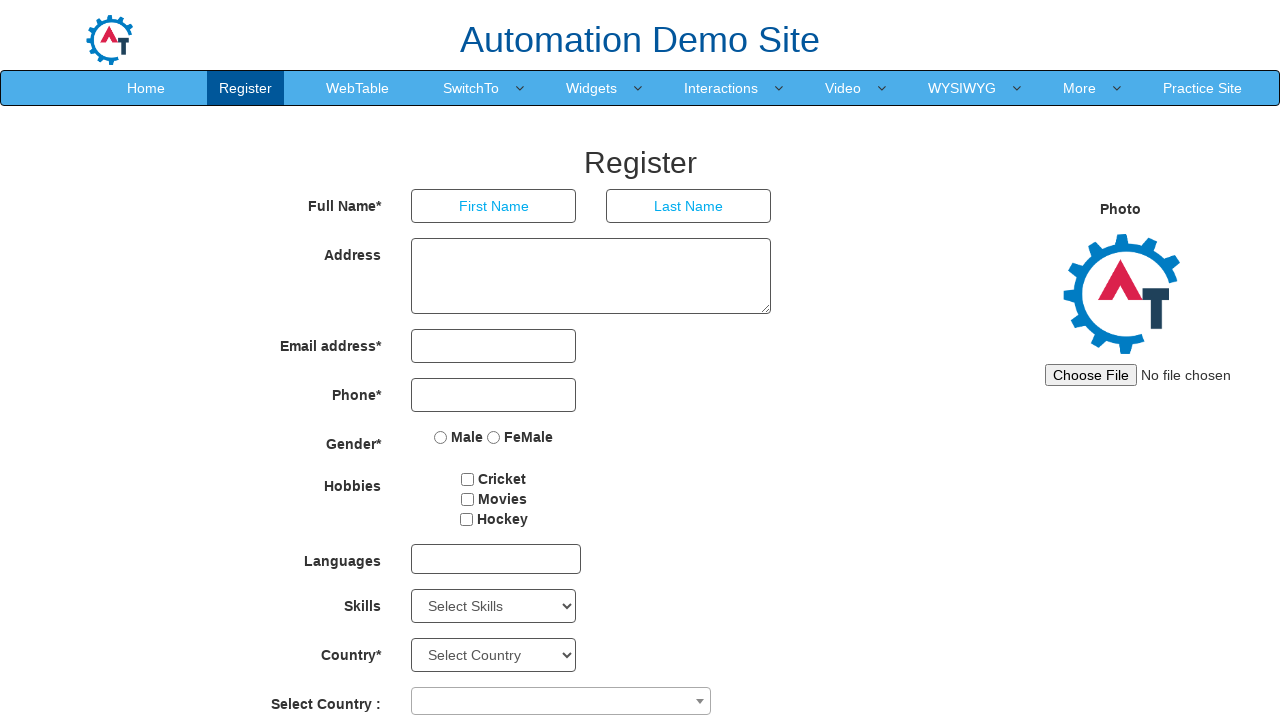

Filled first name field with 'admin' on input[placeholder='First Name']
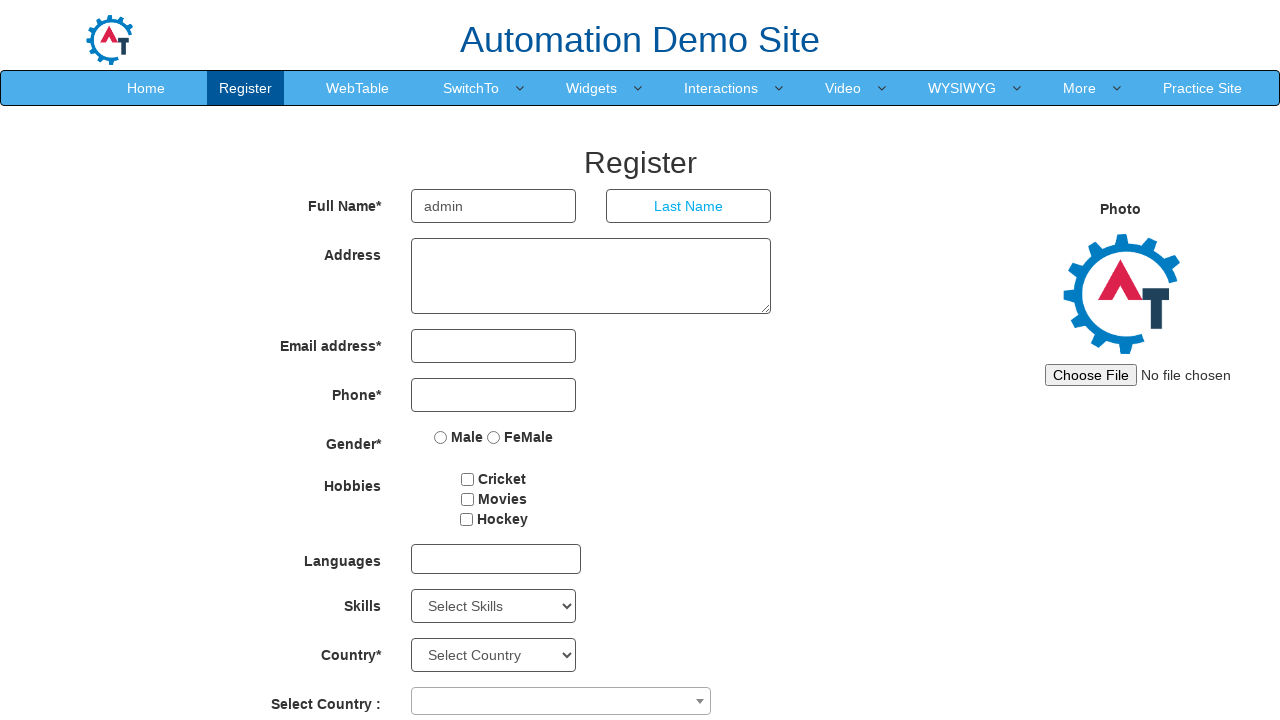

Clicked on first name field to focus it at (494, 206) on input[placeholder='First Name']
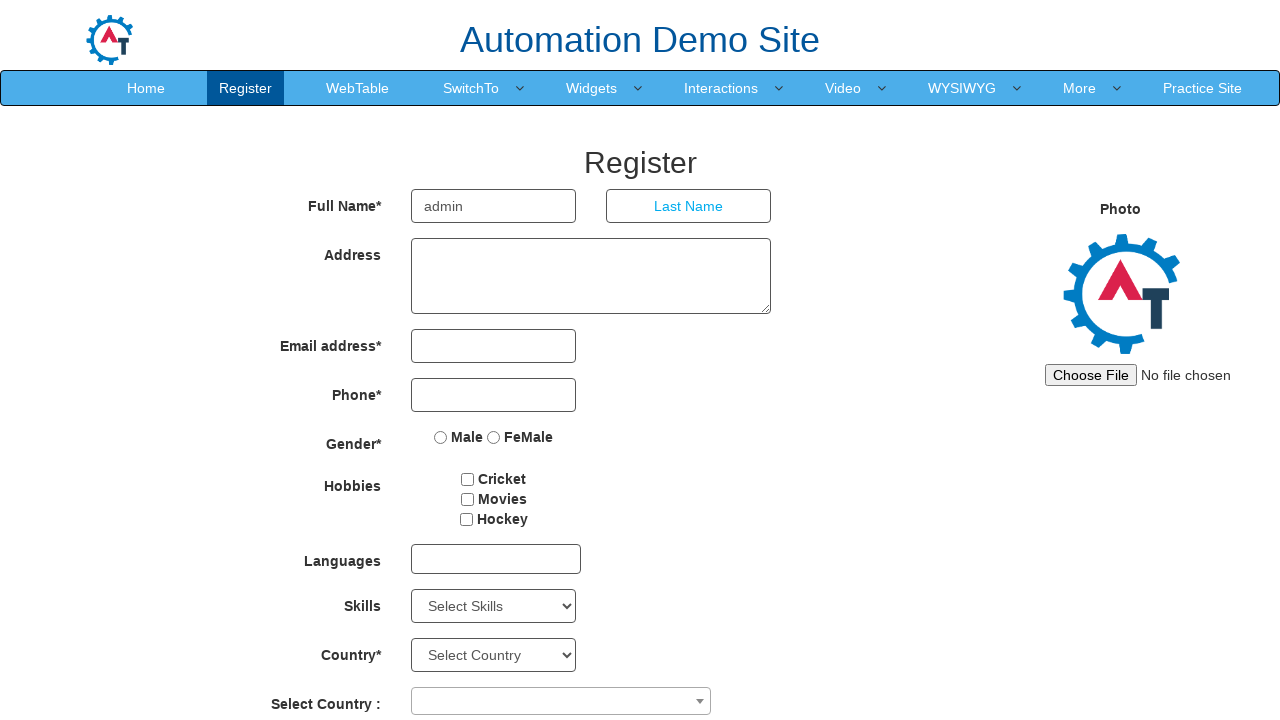

Selected all text in first name field using Ctrl+A
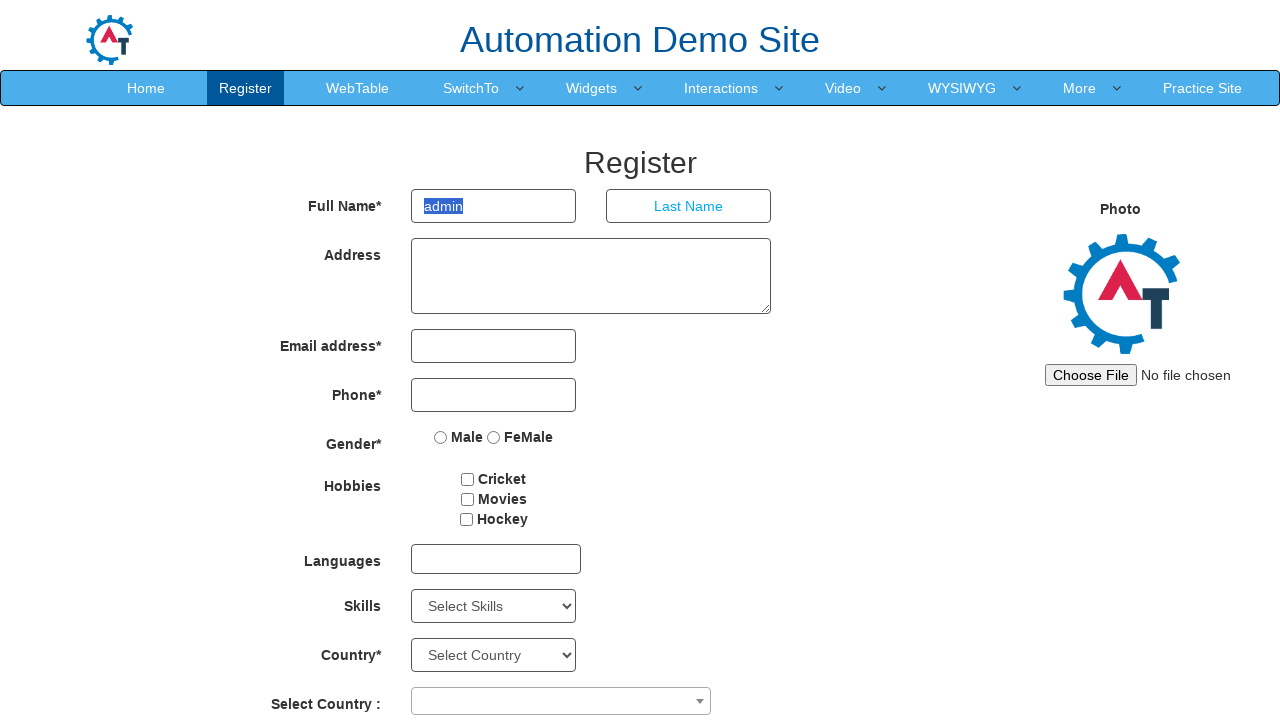

Copied selected text from first name field using Ctrl+C
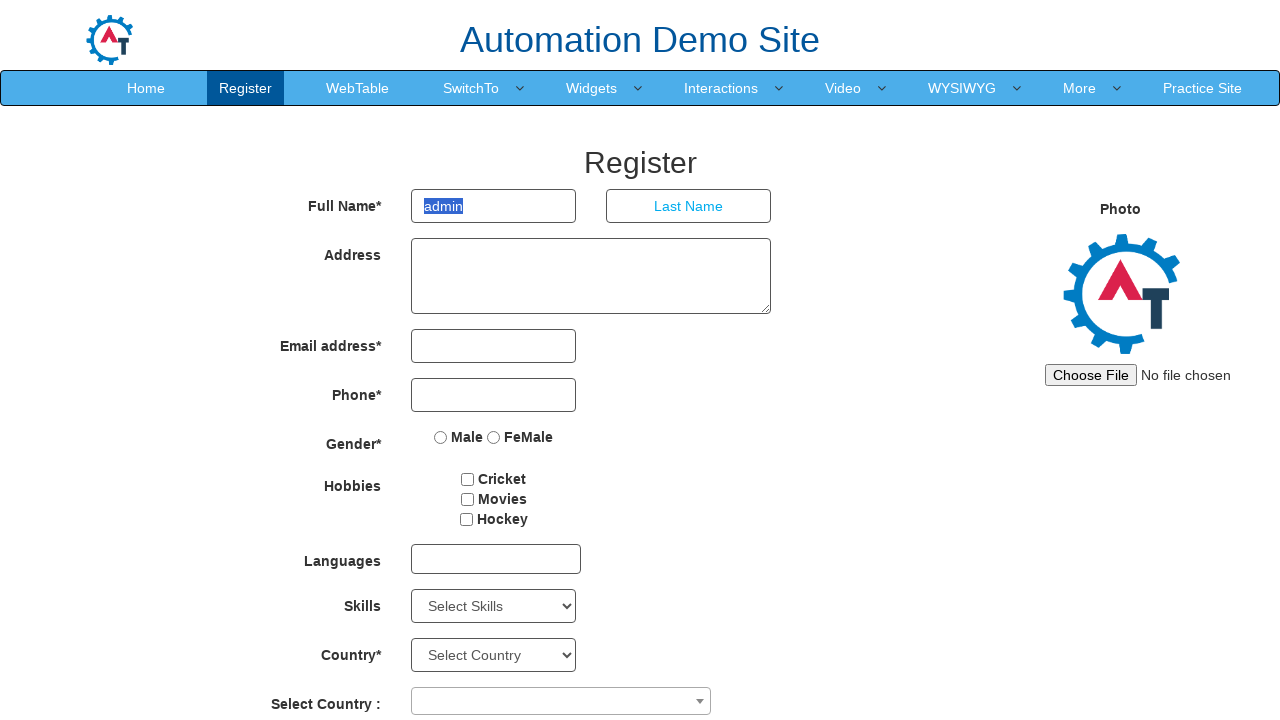

Clicked on last name field to focus it at (689, 206) on input[placeholder='Last Name']
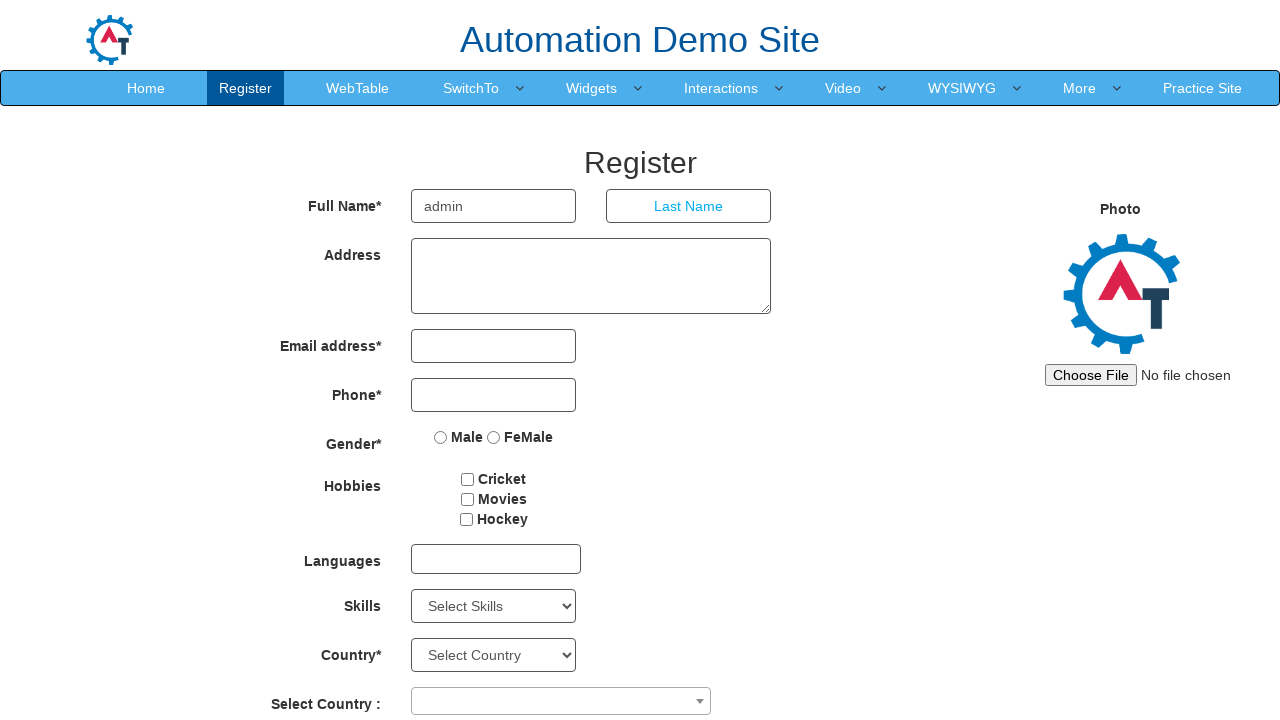

Pasted copied text into last name field using Ctrl+V
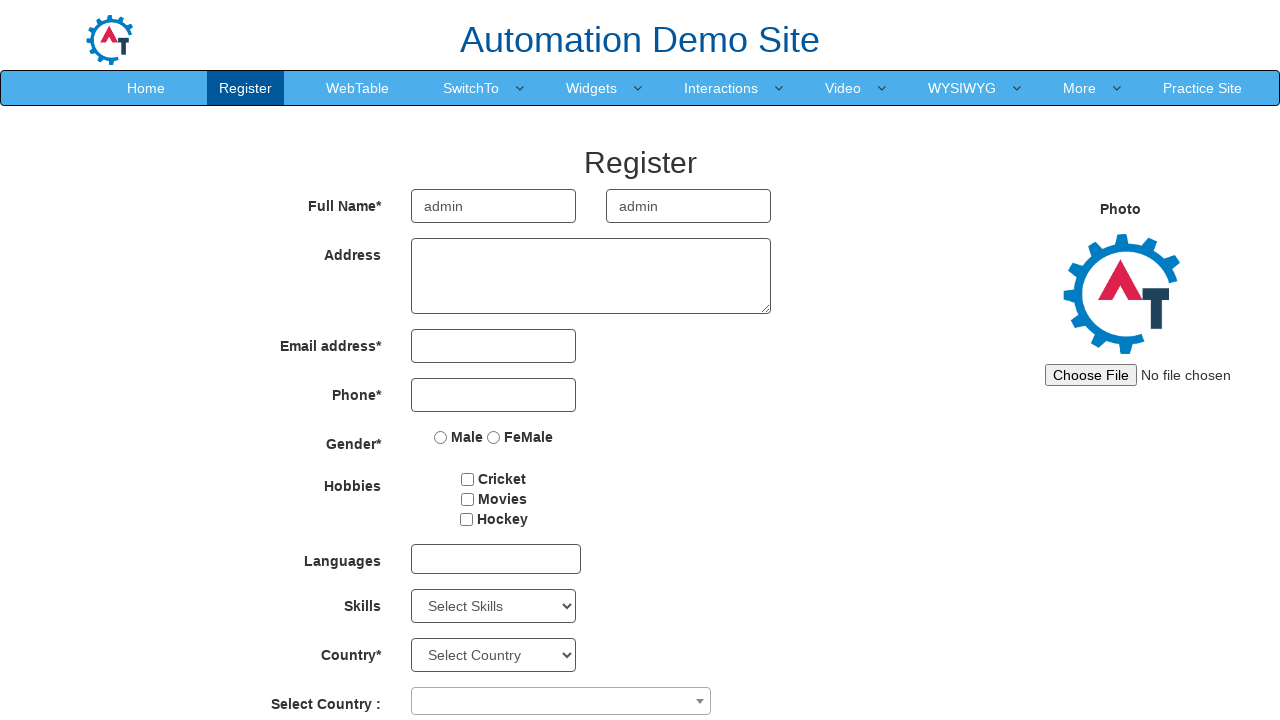

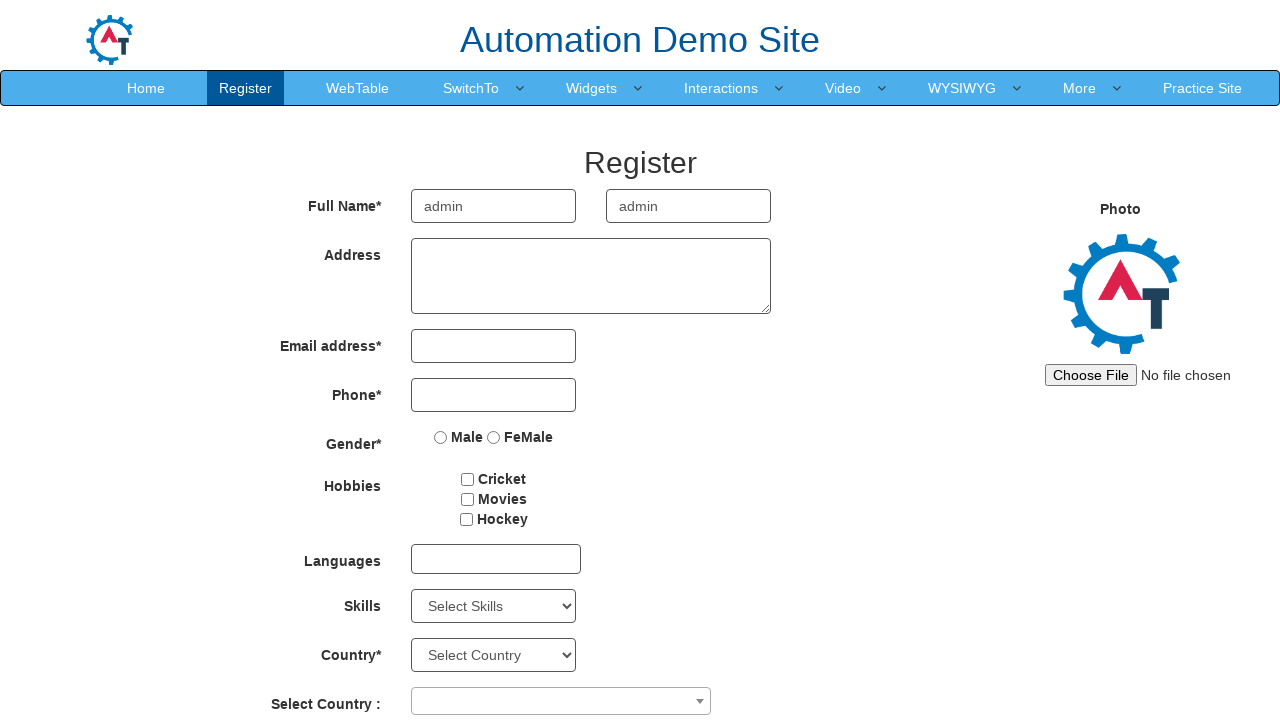